Tests hover functionality by moving the mouse over user avatar images and verifying that the correct usernames (user1, user2, user3) are displayed when hovering over each avatar.

Starting URL: https://the-internet.herokuapp.com/hovers

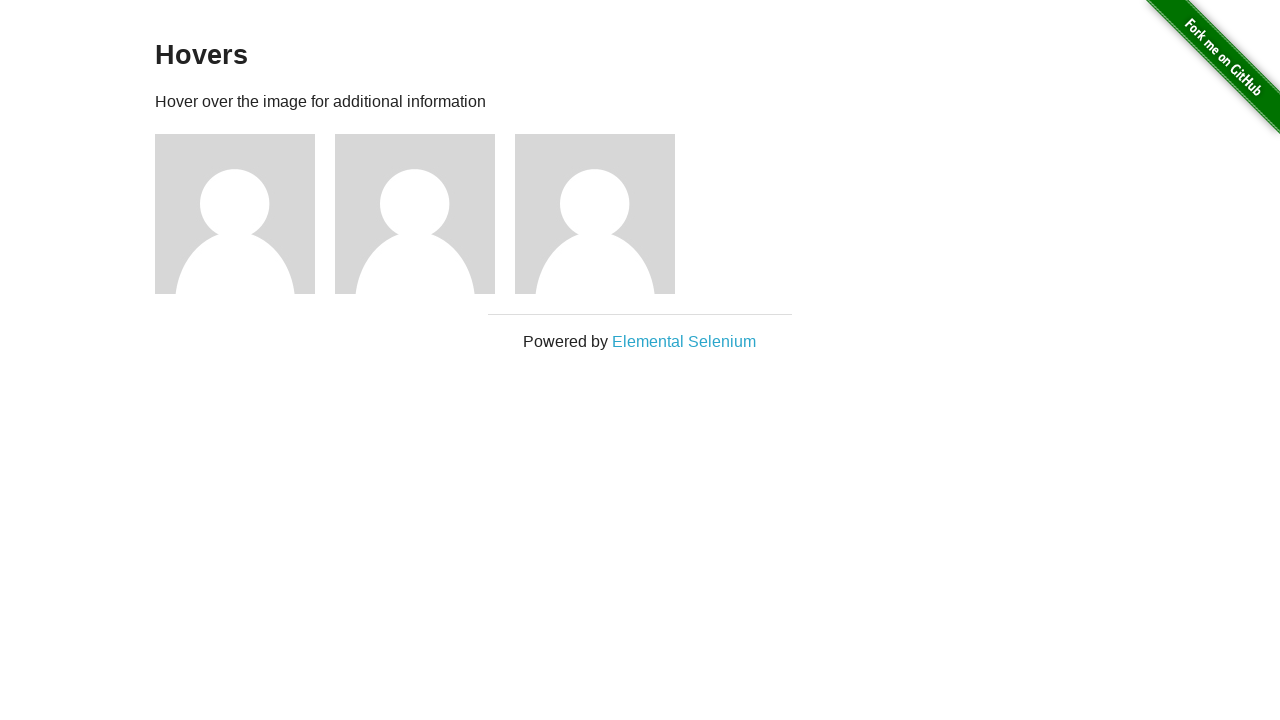

Waited for user avatar images to load
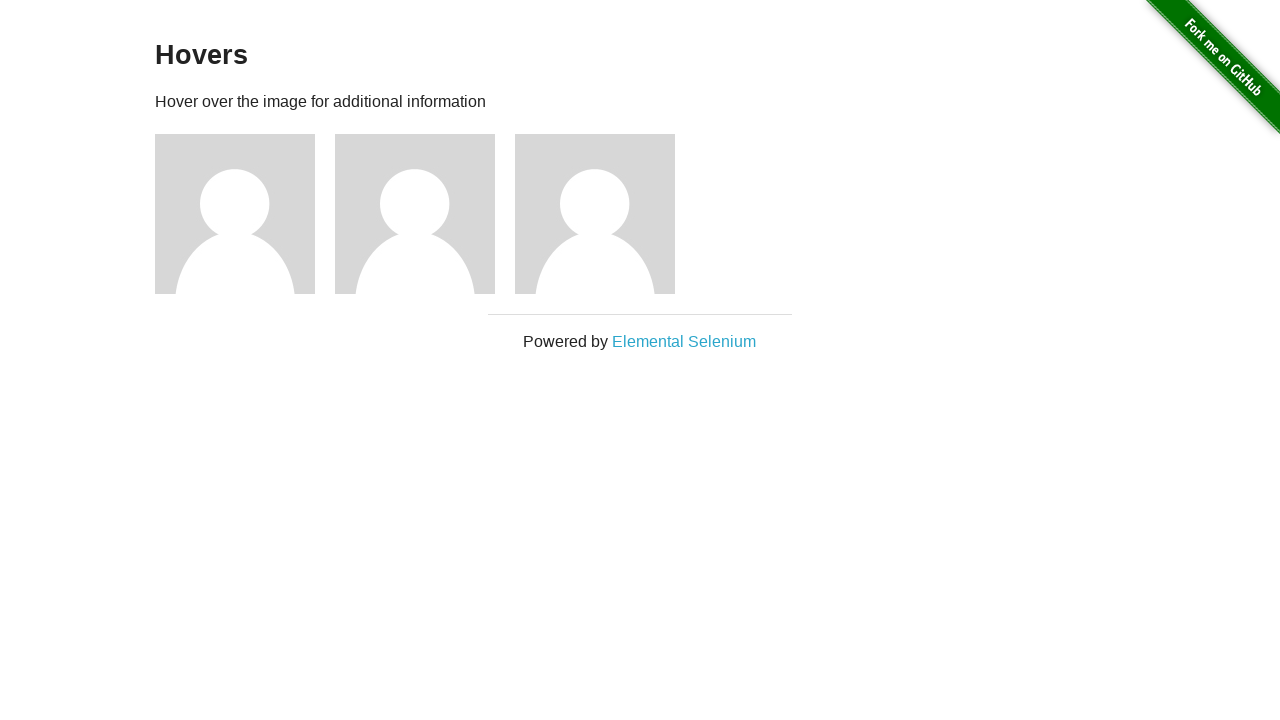

Located all user avatar images
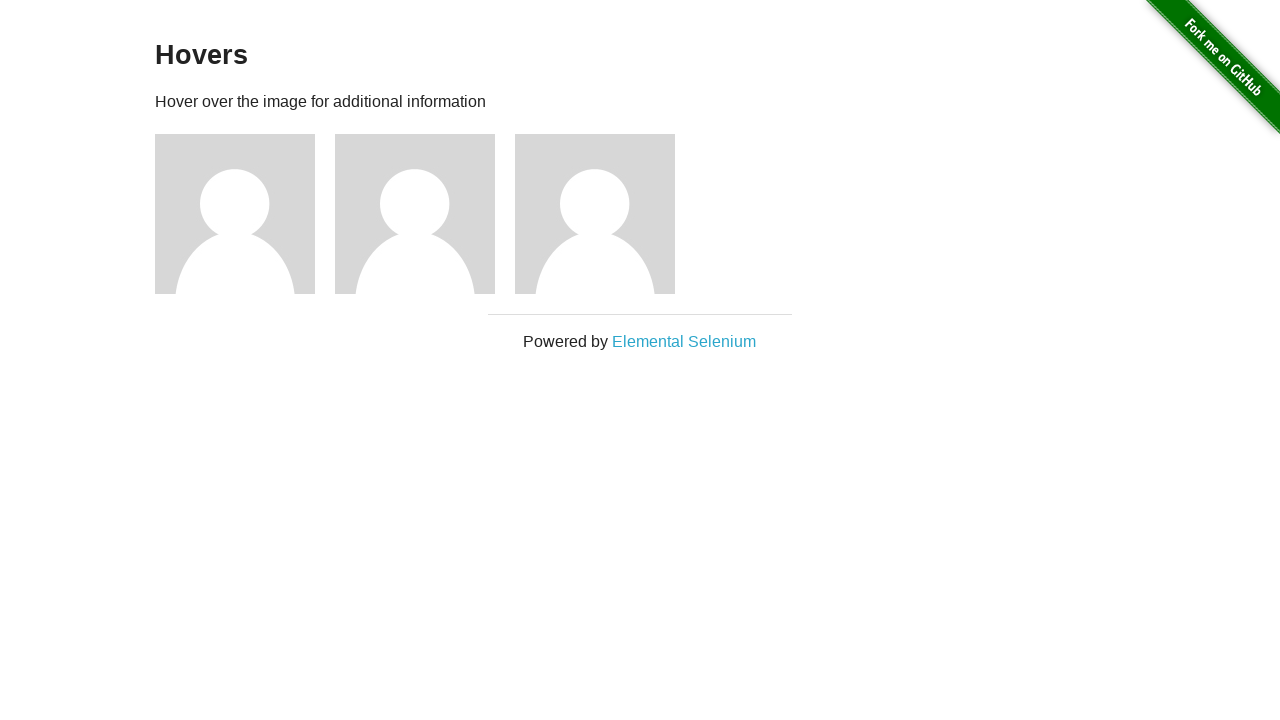

Hovered over avatar 1 at (235, 214) on img[alt='User Avatar'] >> nth=0
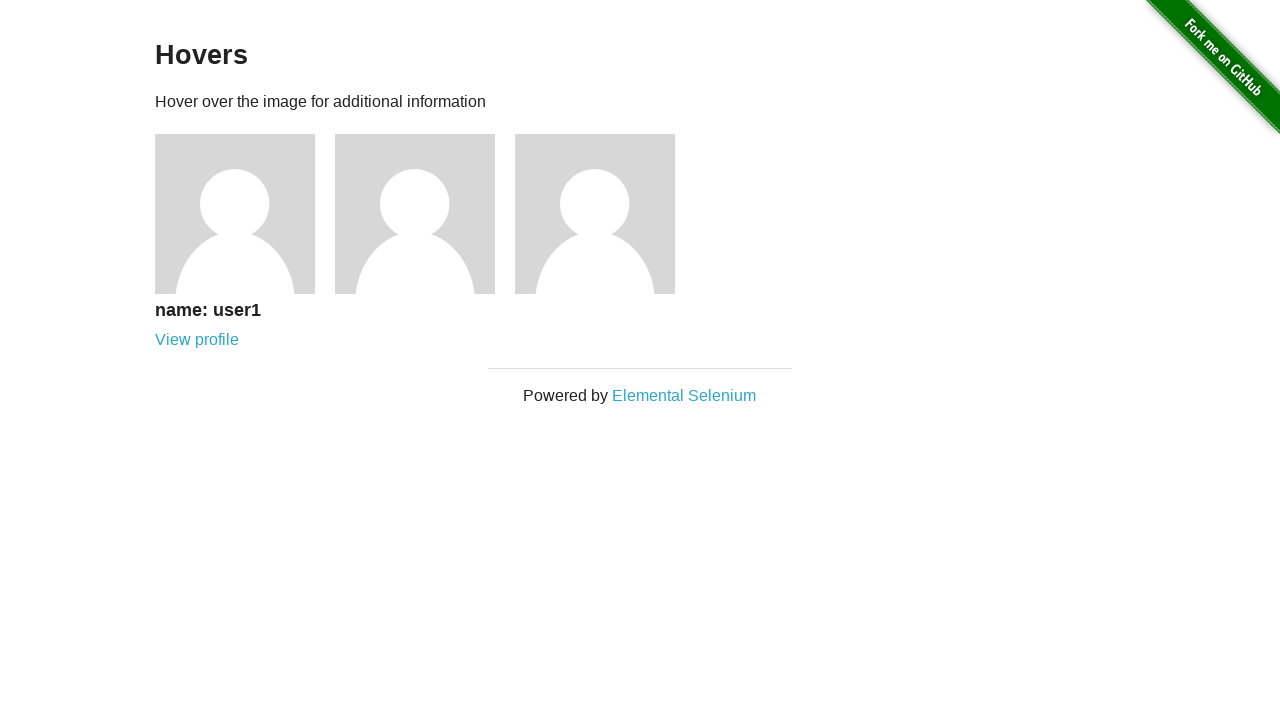

Waited 500ms for username to appear after hovering
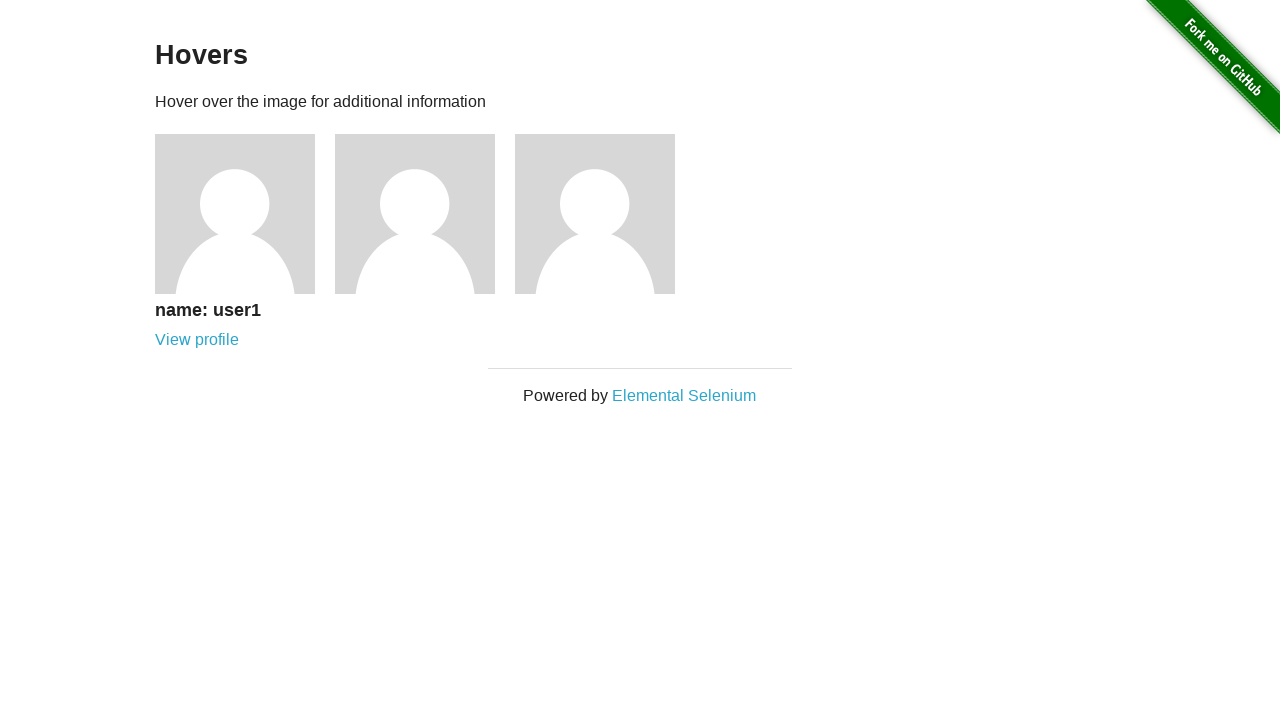

Retrieved username text for avatar 1: 'name: user1'
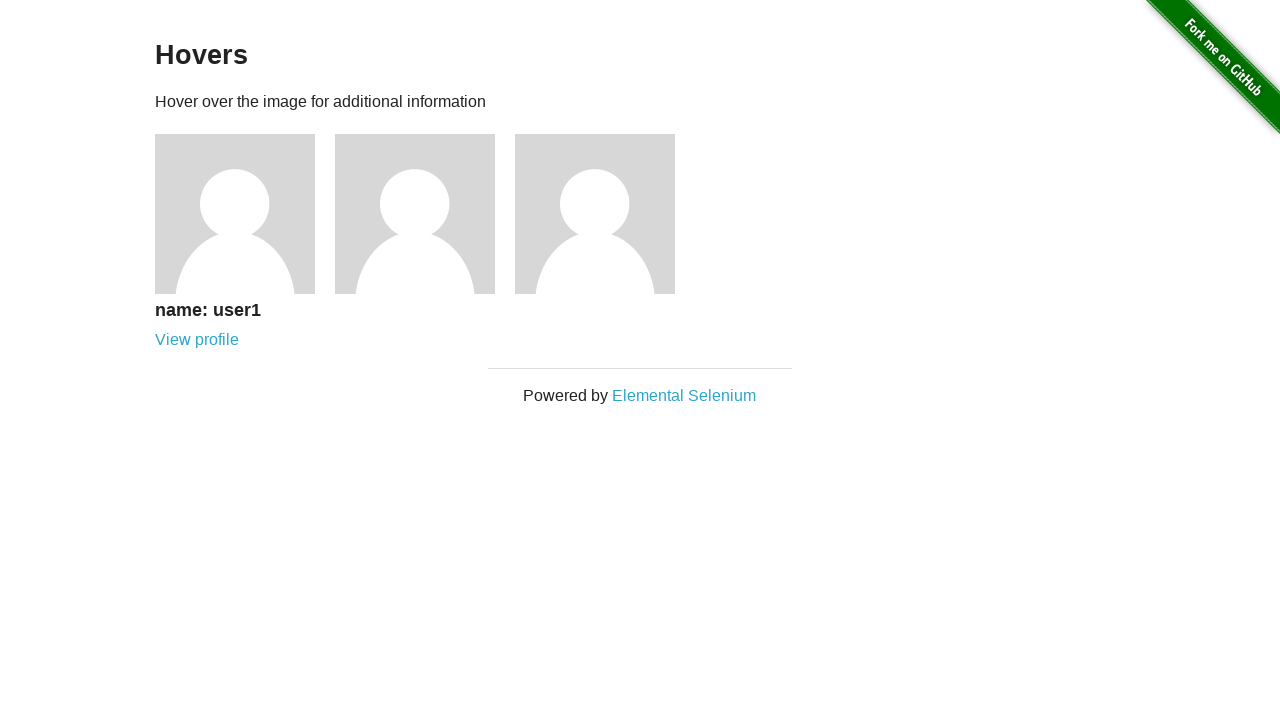

Hovered over avatar 2 at (415, 214) on img[alt='User Avatar'] >> nth=1
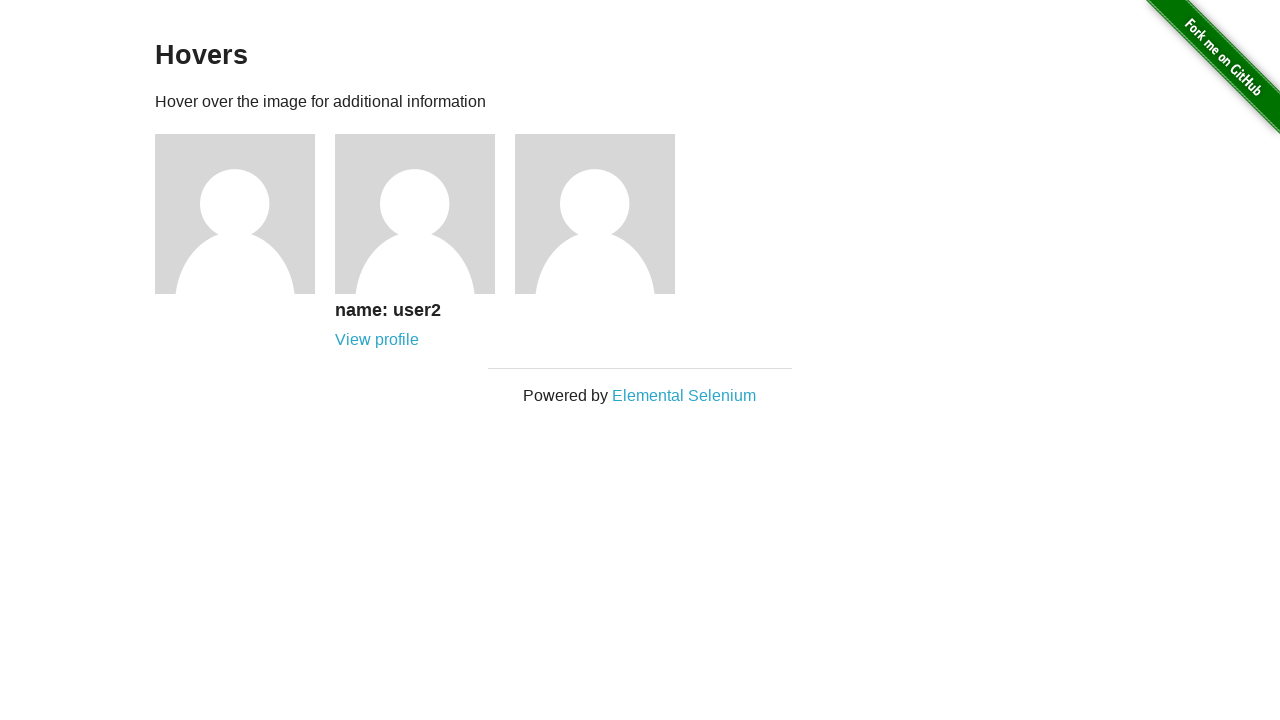

Waited 500ms for username to appear after hovering
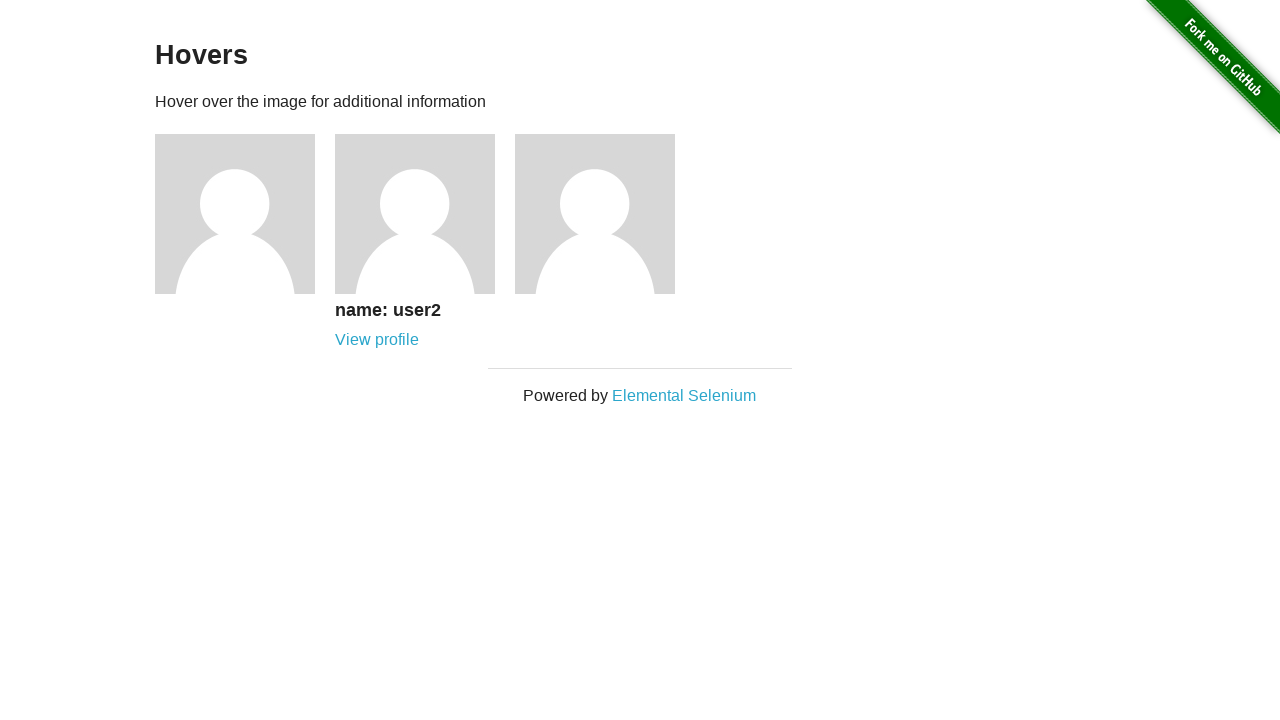

Retrieved username text for avatar 2: 'name: user2'
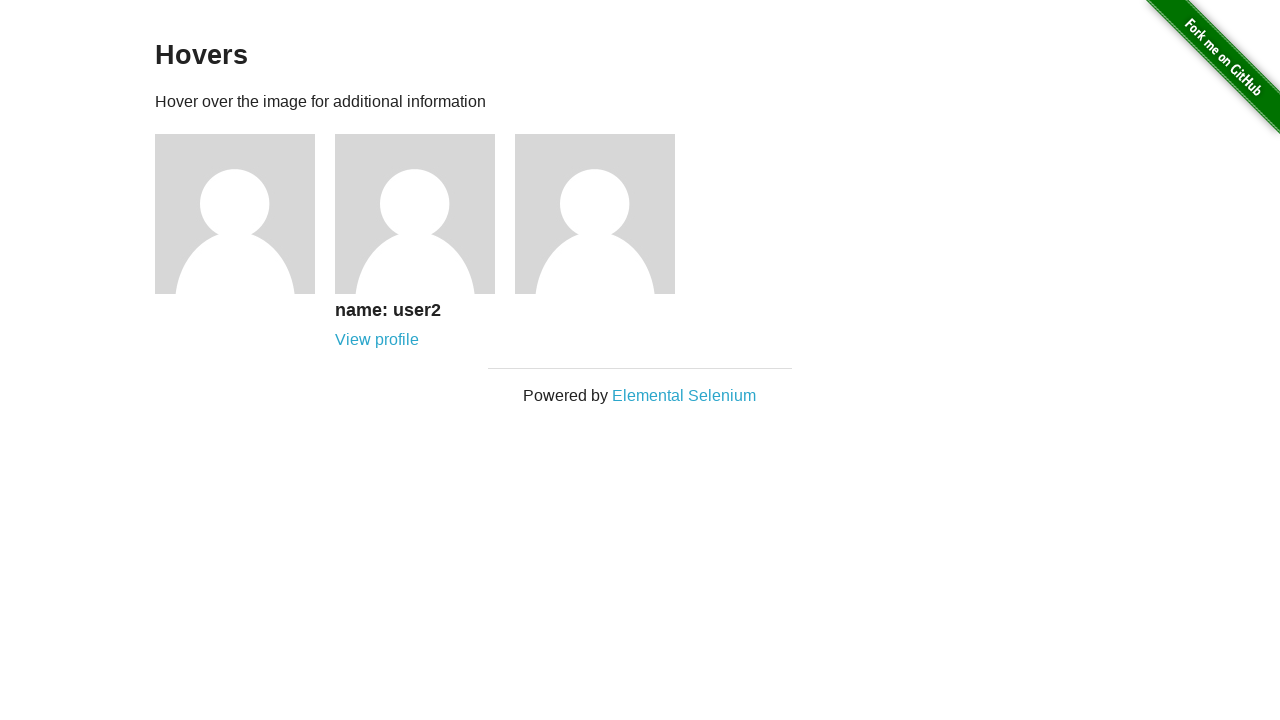

Hovered over avatar 3 at (595, 214) on img[alt='User Avatar'] >> nth=2
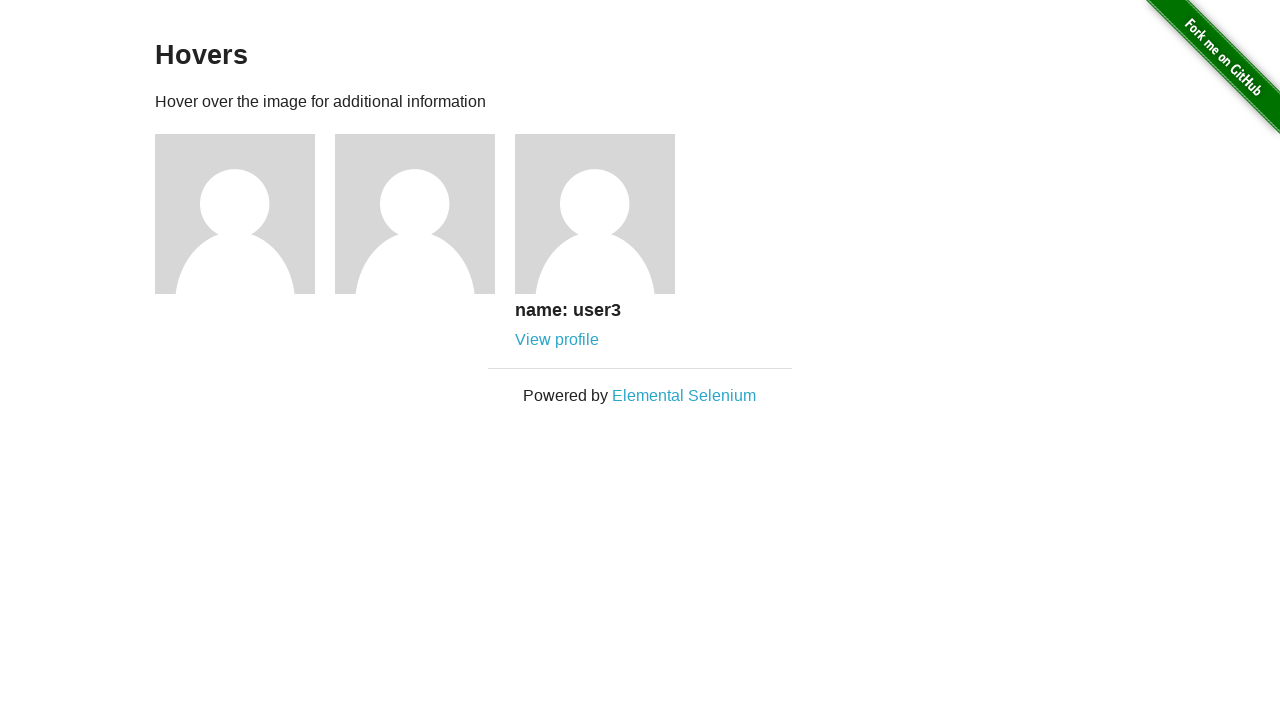

Waited 500ms for username to appear after hovering
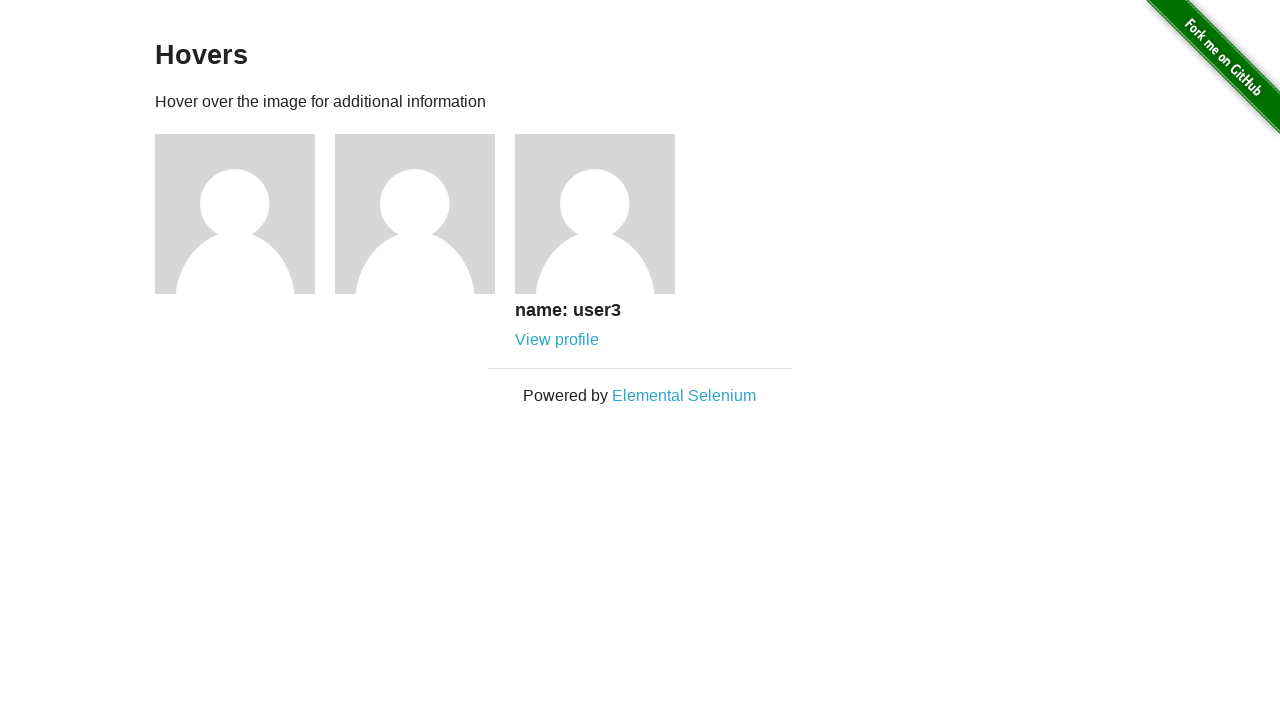

Retrieved username text for avatar 3: 'name: user3'
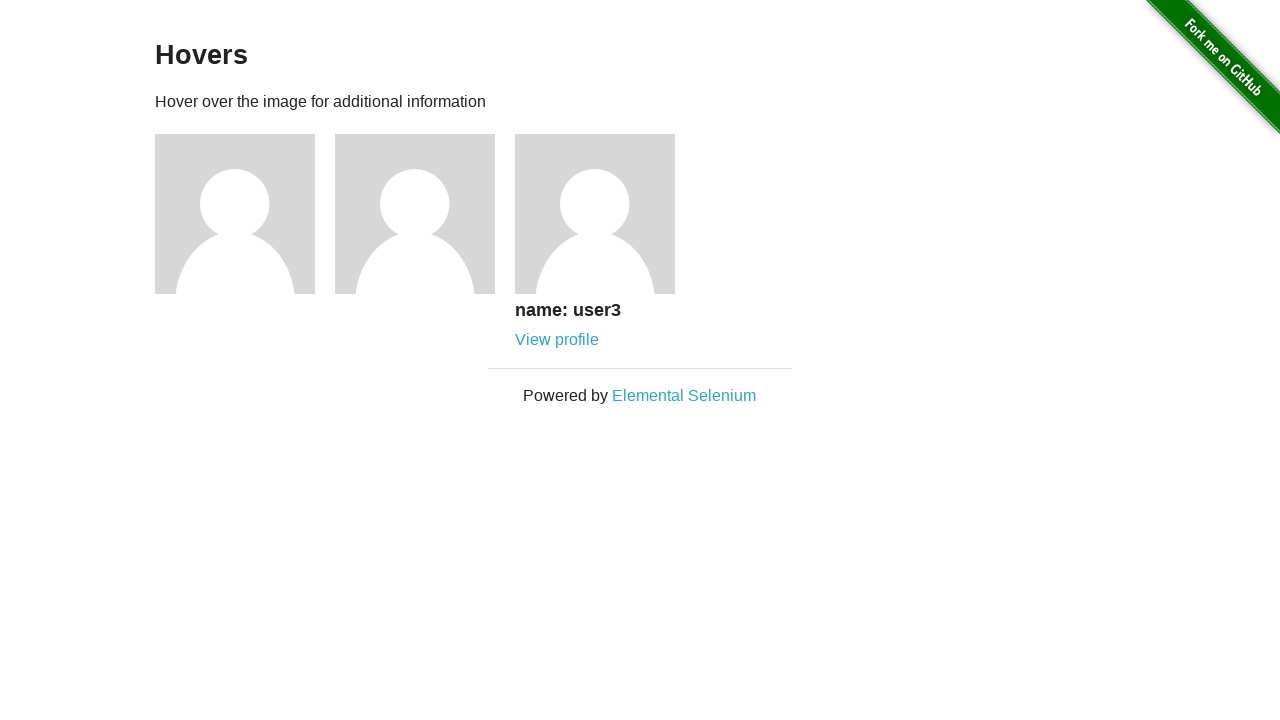

Verified all usernames match expected values: user1, user2, user3
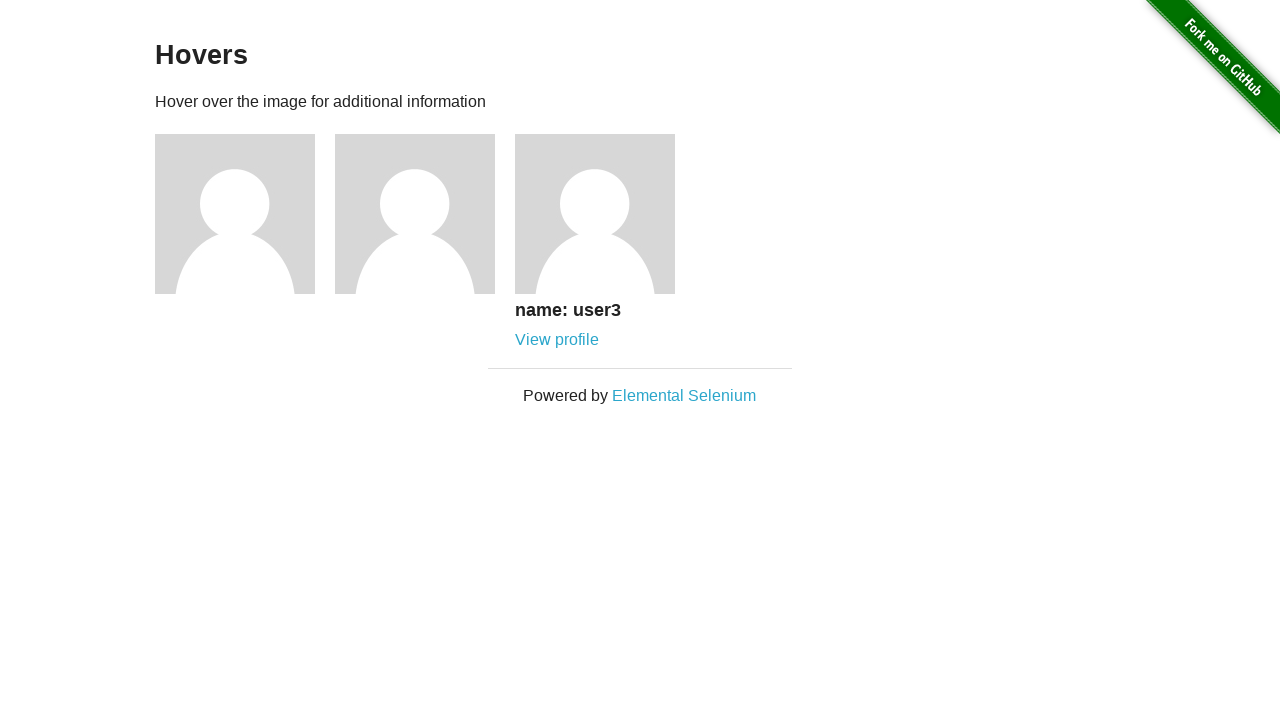

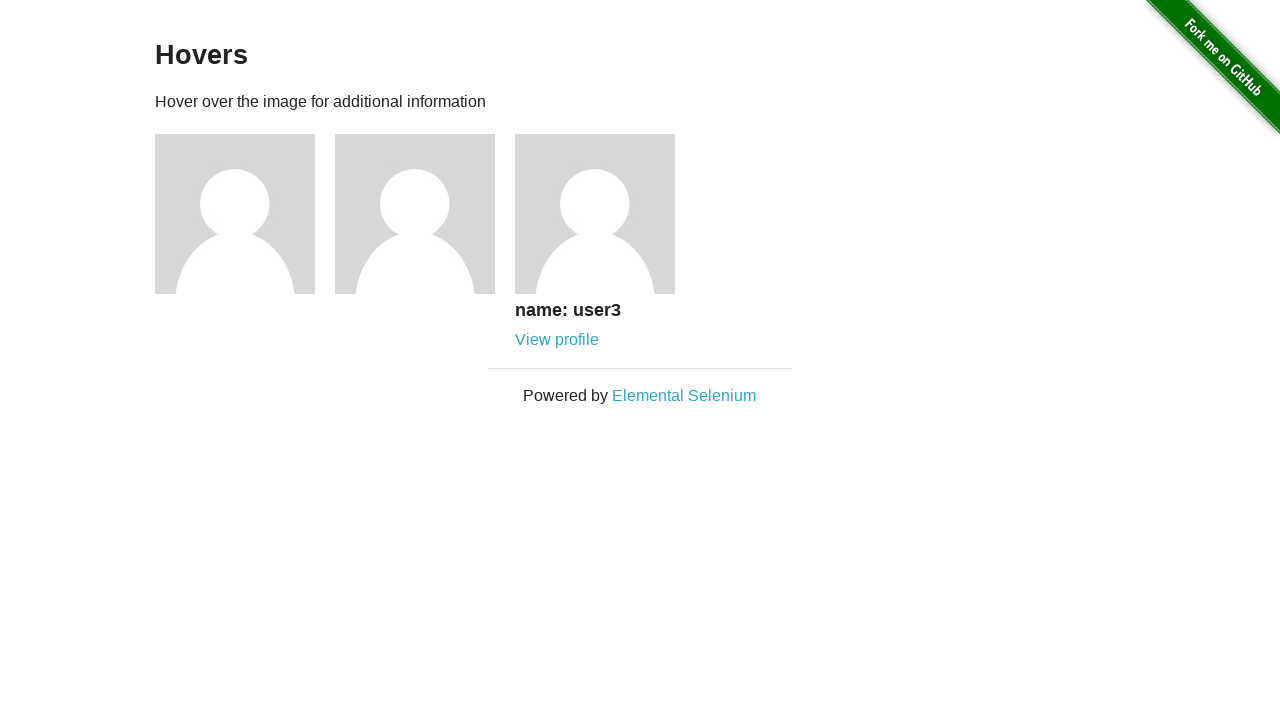